Tests Status Codes page by clicking on different status code links and verifying the correct status page is displayed.

Starting URL: https://the-internet.herokuapp.com/

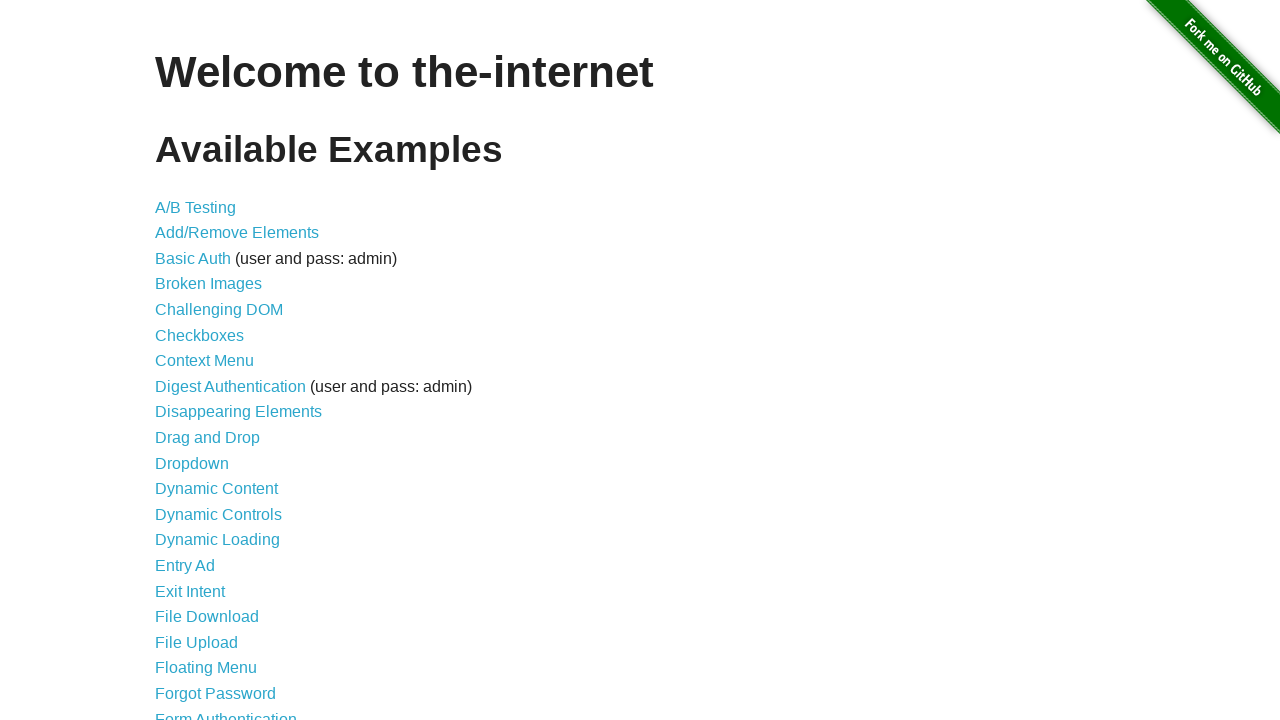

Clicked on Status Codes link at (203, 600) on a[href='/status_codes']
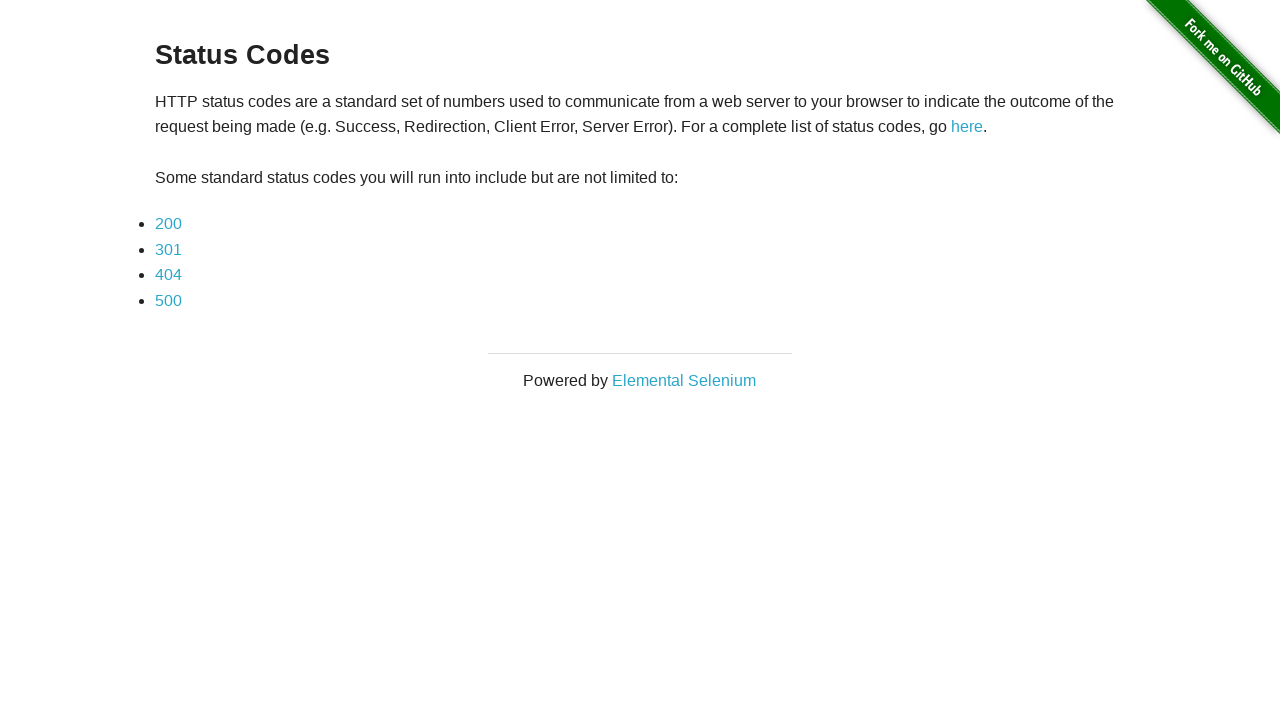

Status code links loaded
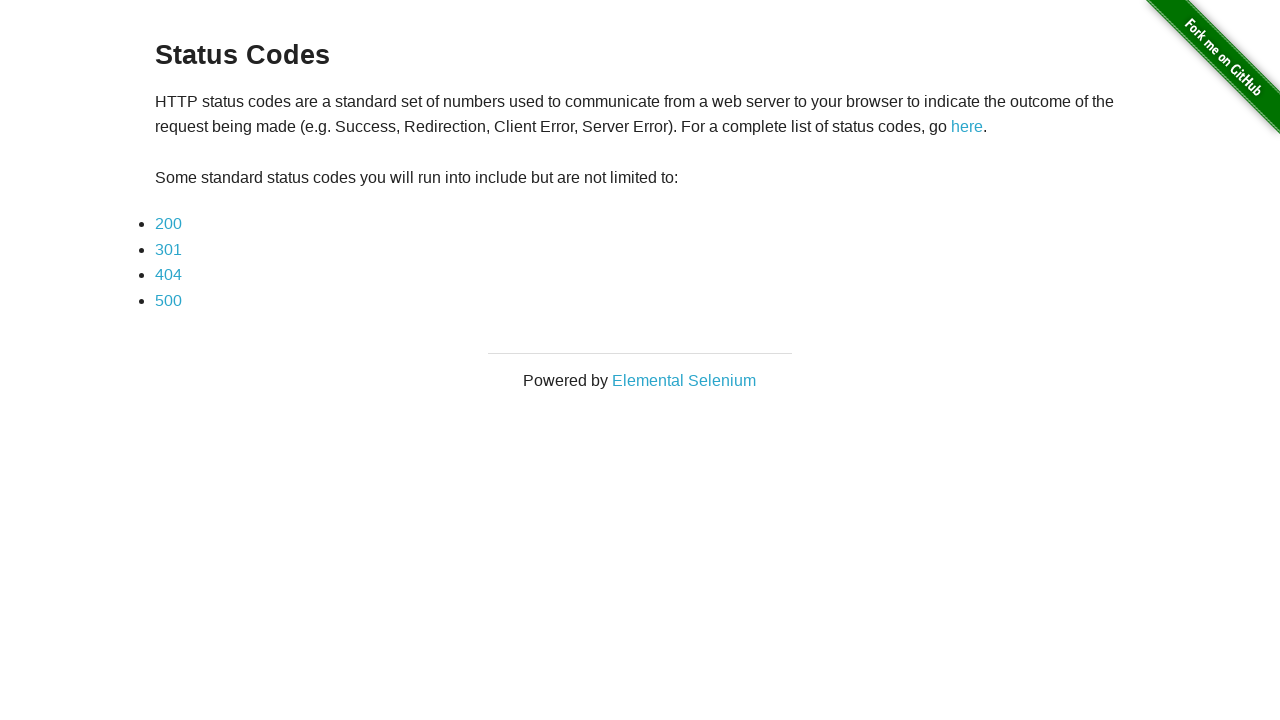

Clicked on status code 404 link at (168, 275) on a[href='status_codes/404']
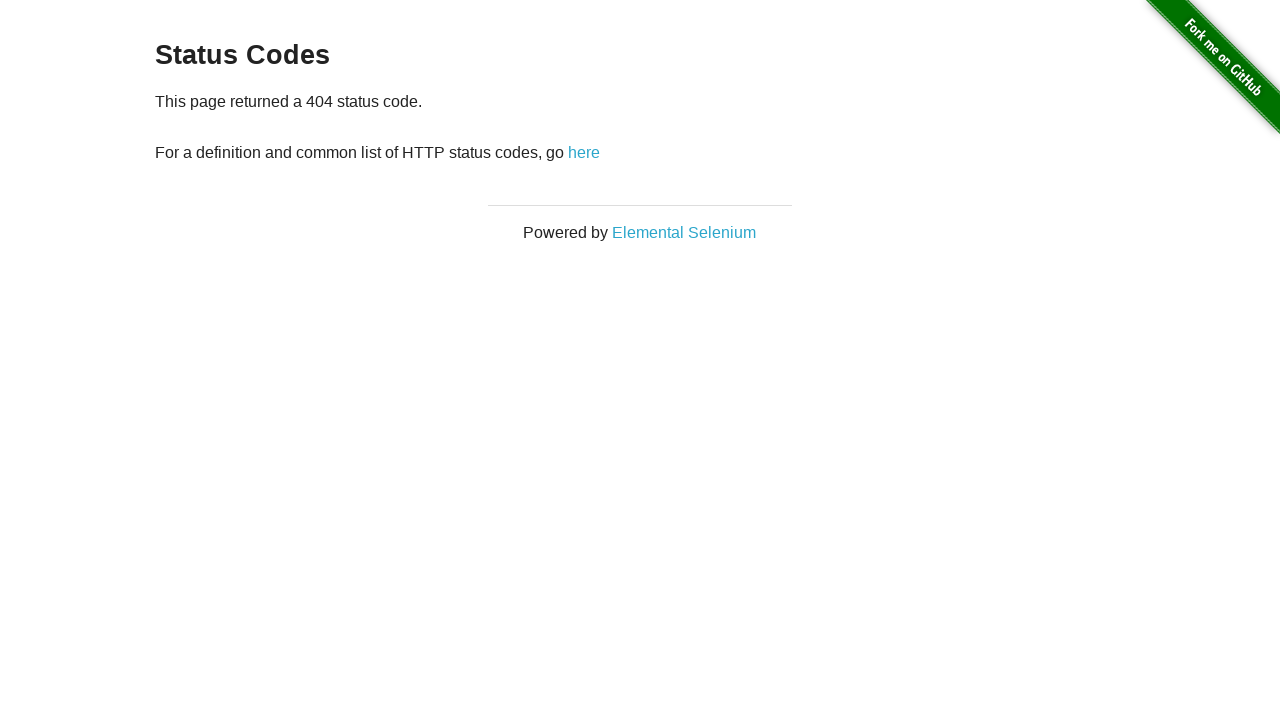

Navigated to status code 404 page
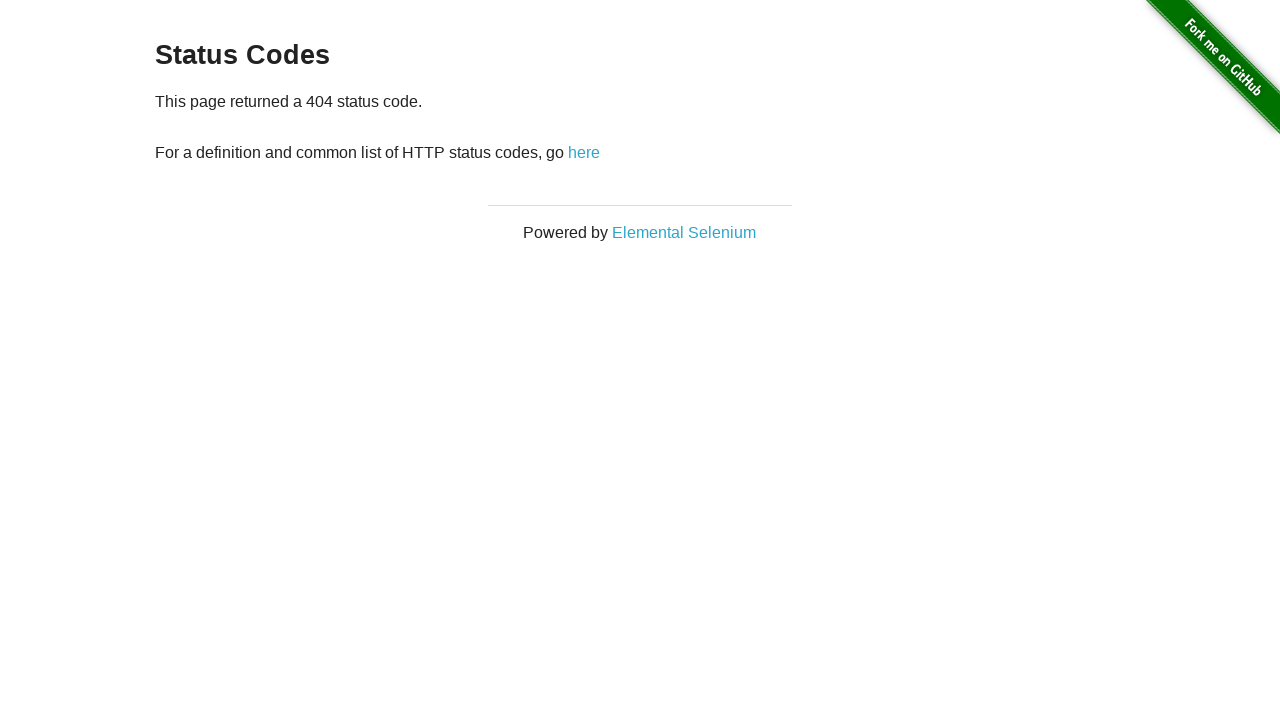

Retrieved page text: This page returned a 404 status code.

For a definition and common list of HTTP status codes, go here
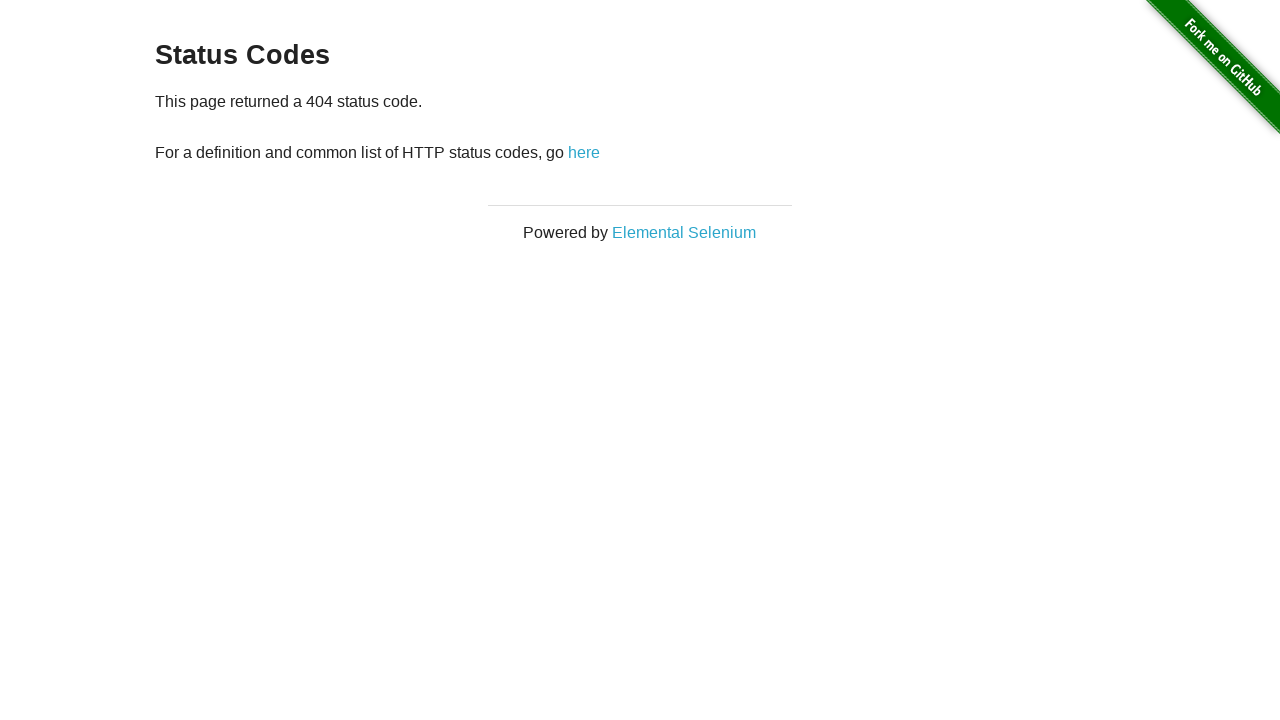

Verified current URL is https://the-internet.herokuapp.com/status_codes/404
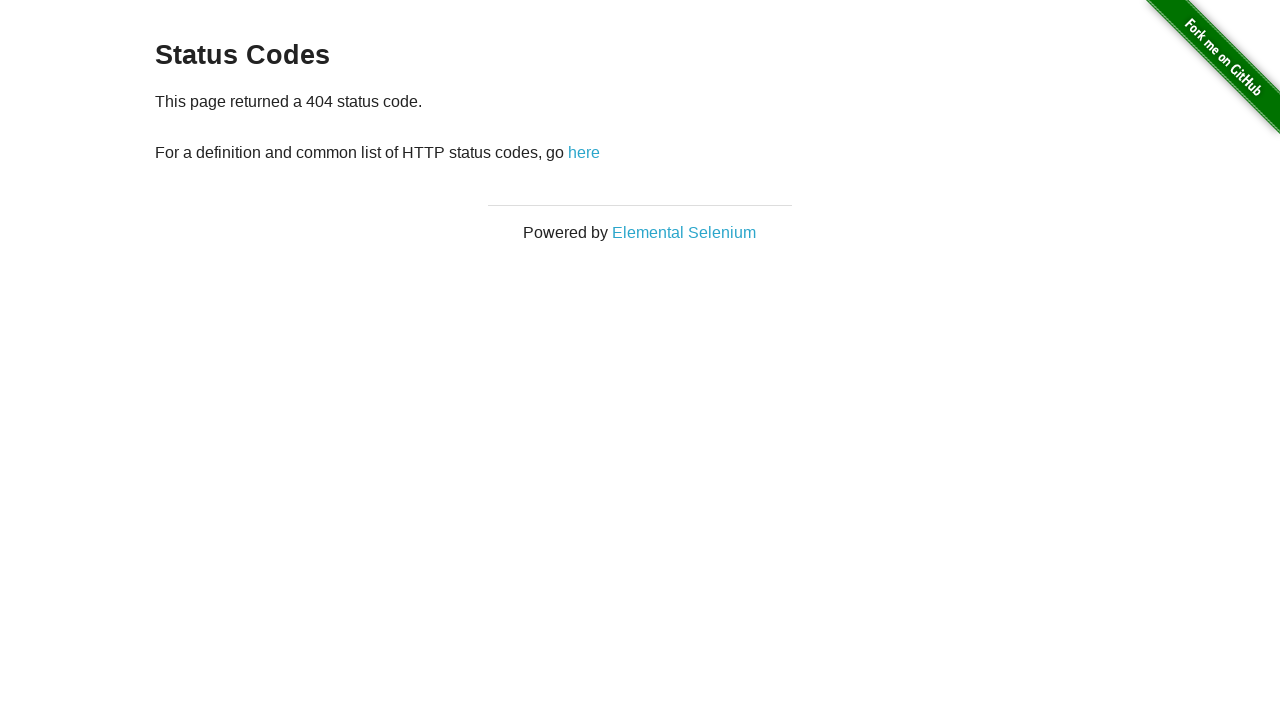

Assertion passed: URL contains status code 404
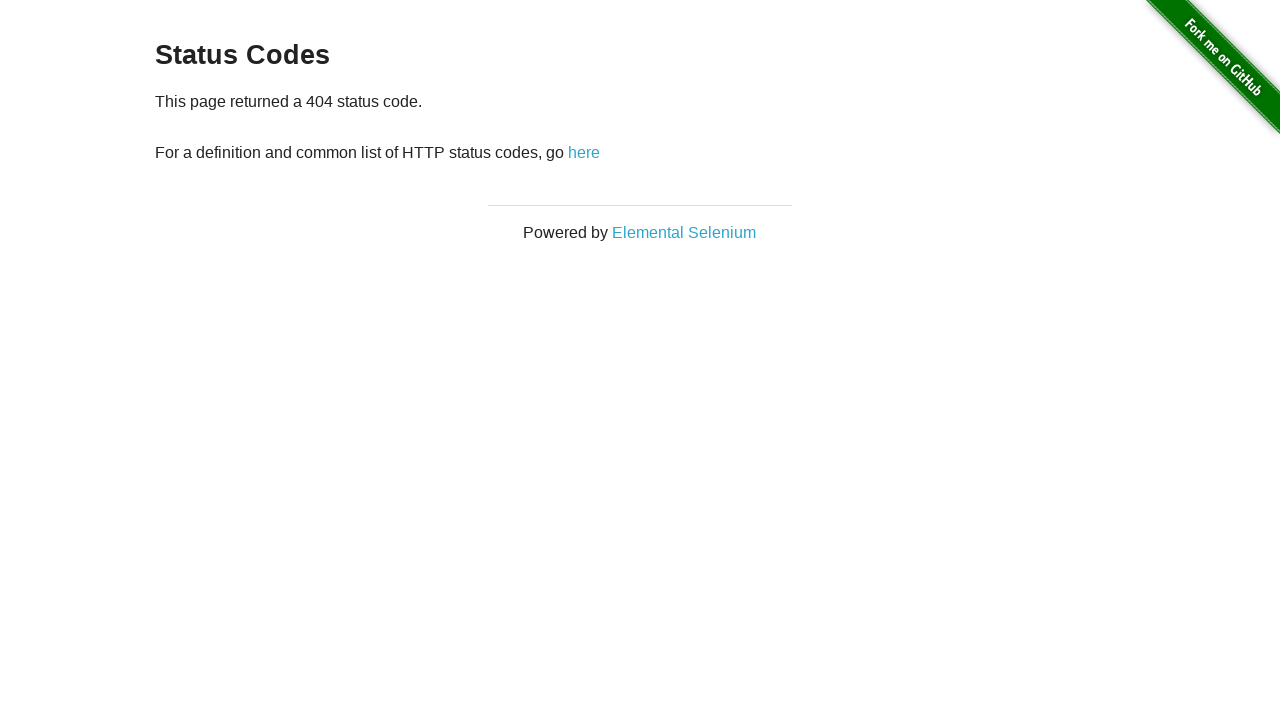

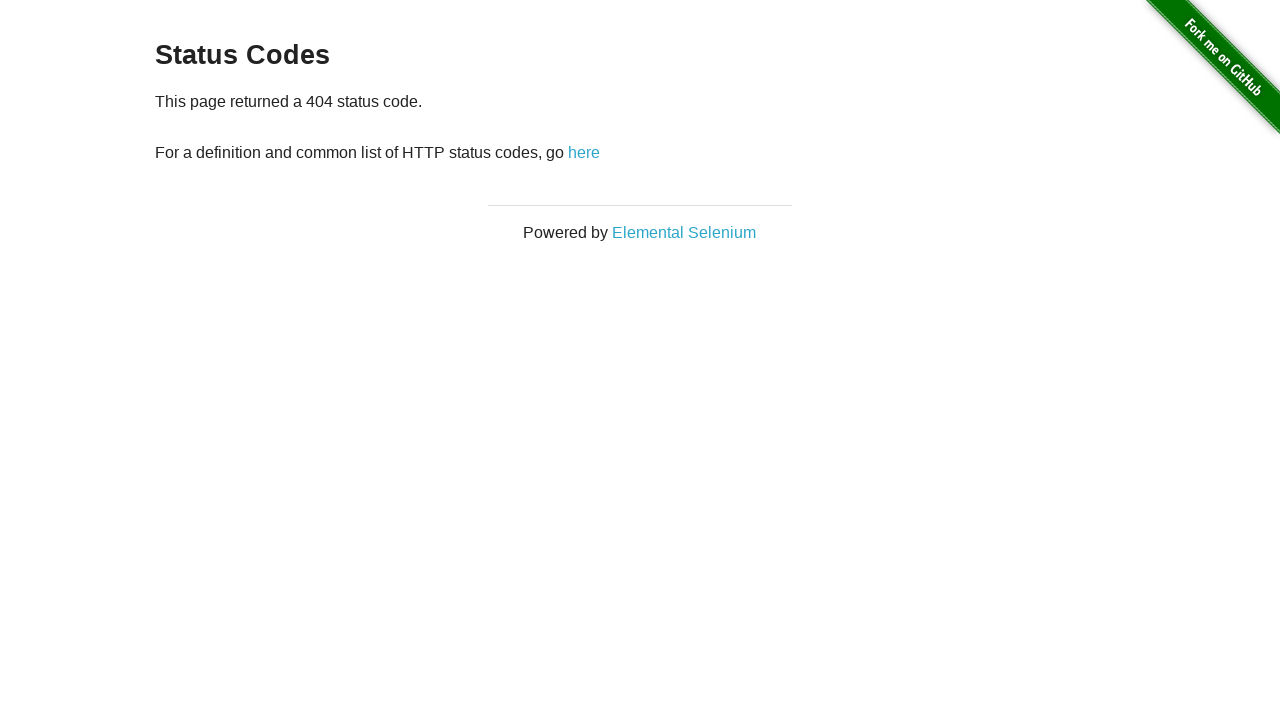